Tests form interaction by selecting a checkbox, using its value to select from dropdown and fill text field, then triggering and accepting an alert

Starting URL: http://www.qaclickacademy.com/practice.php

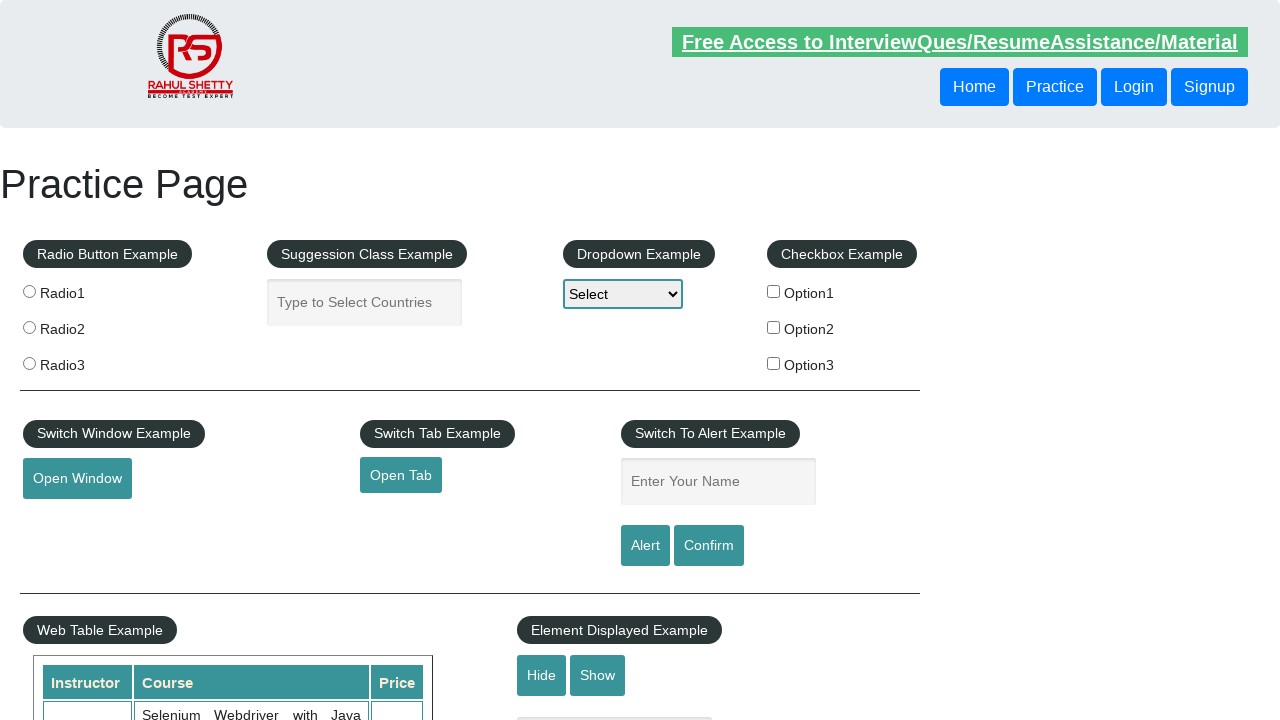

Clicked checkbox option 2 at (774, 327) on #checkBoxOption2
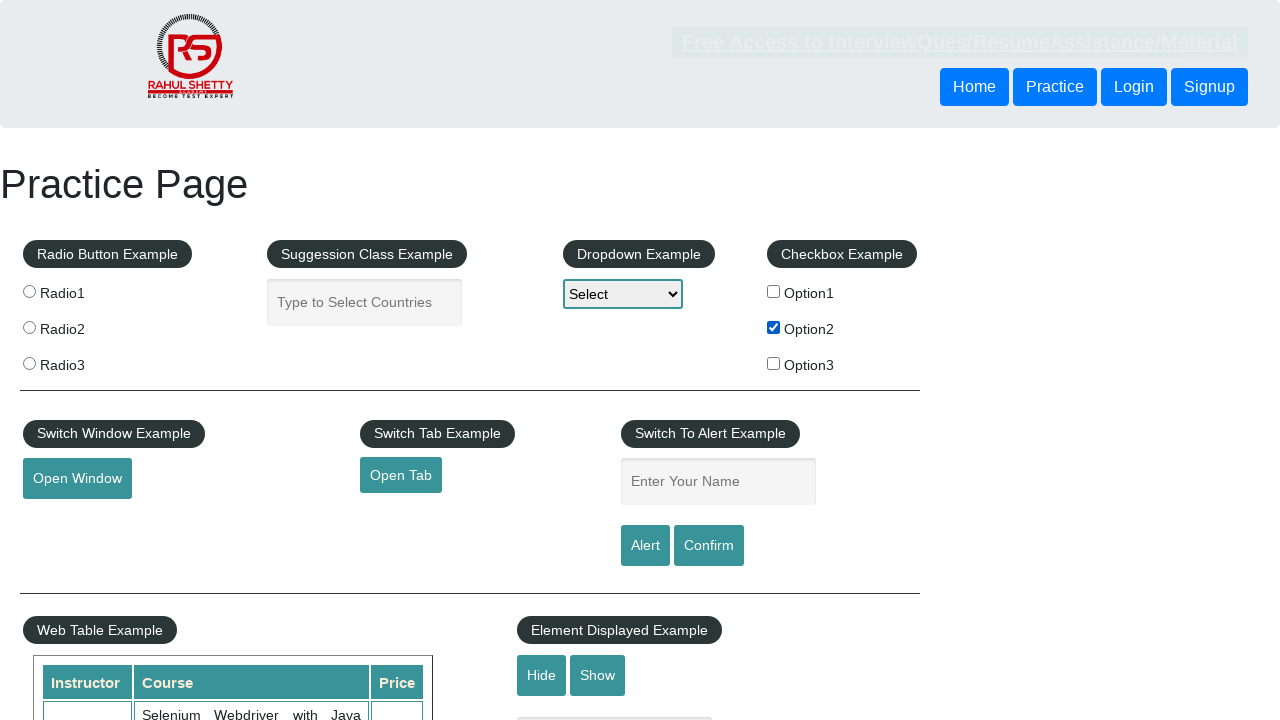

Retrieved checkbox value: option2
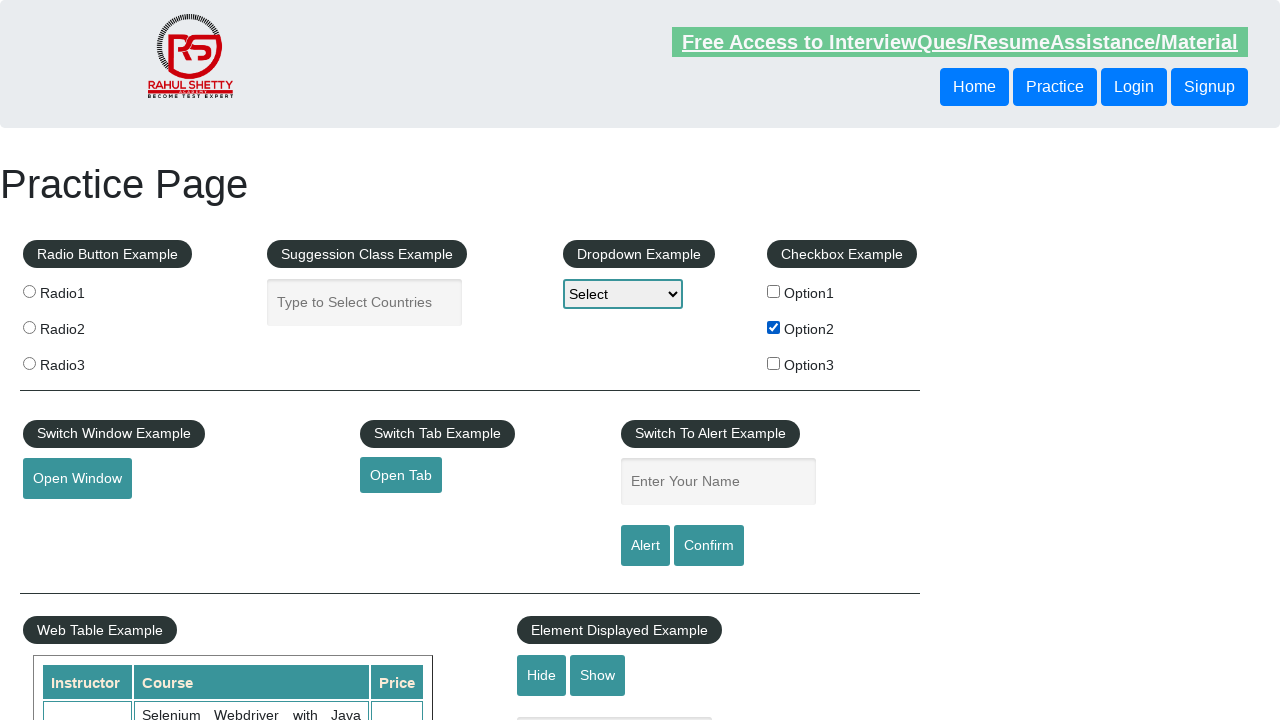

Clicked dropdown to open it at (623, 294) on #dropdown-class-example
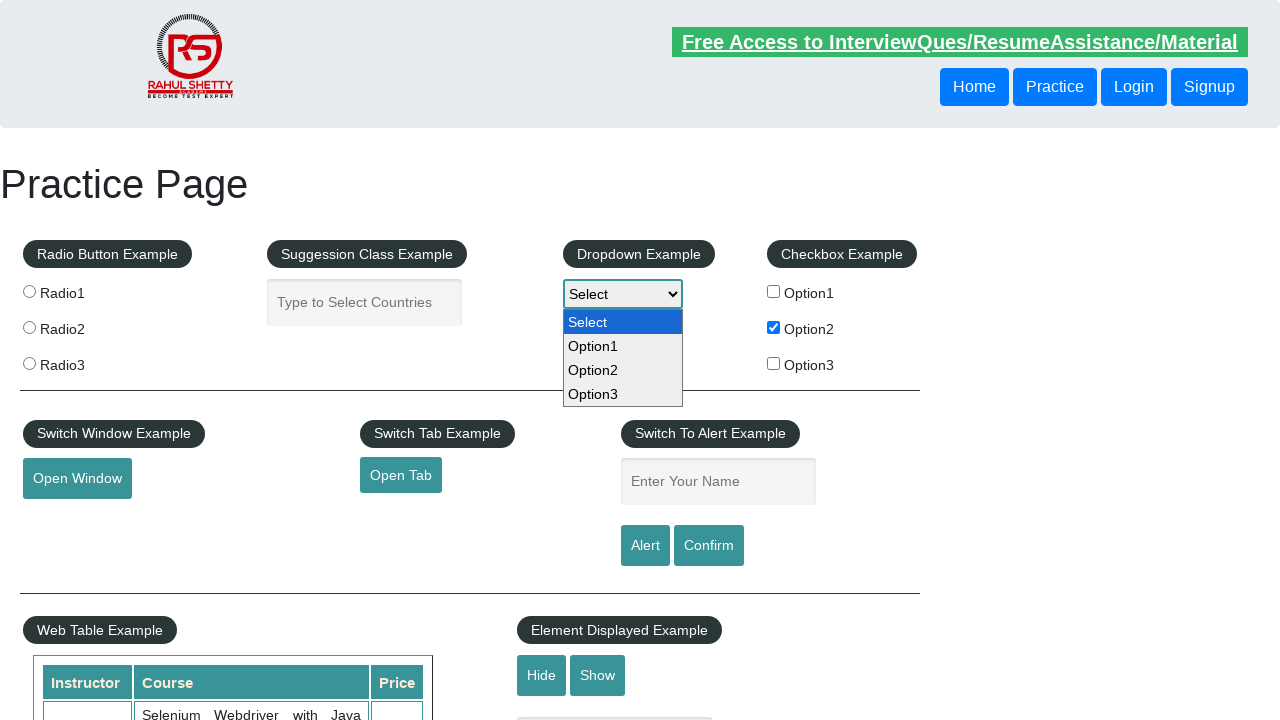

Selected 'option2' from dropdown on #dropdown-class-example
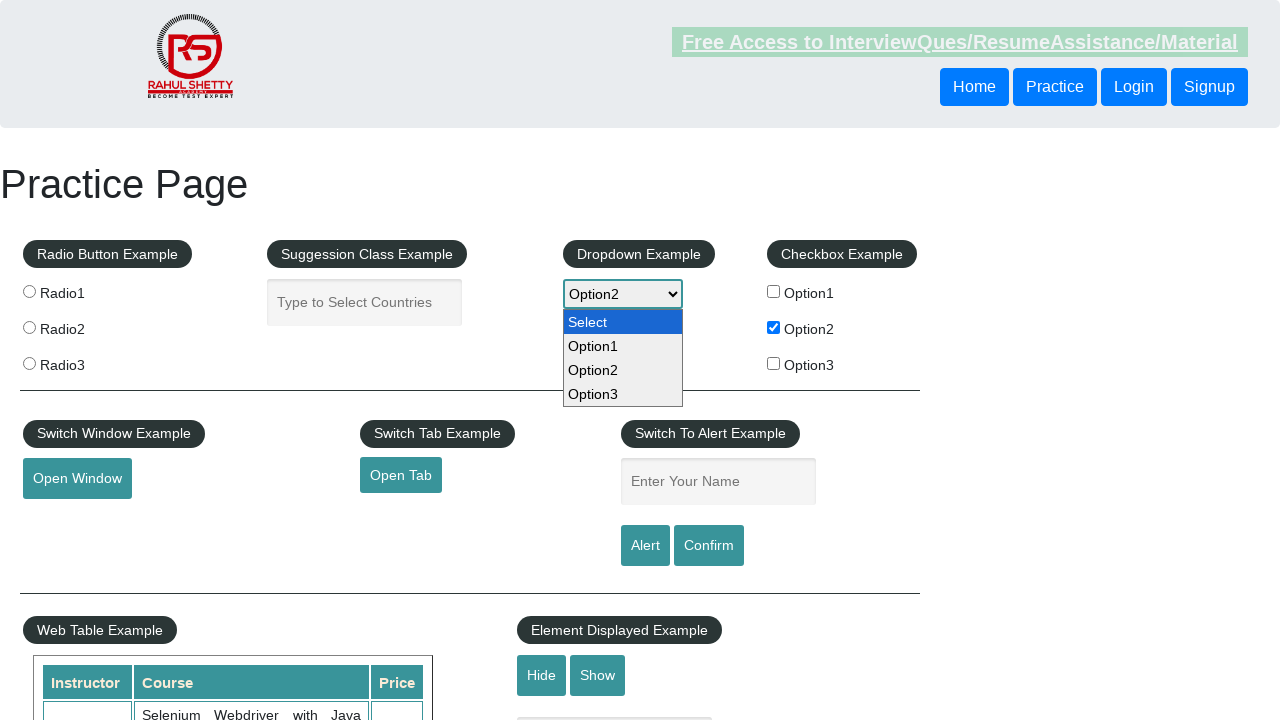

Filled name field with 'option2' on #name
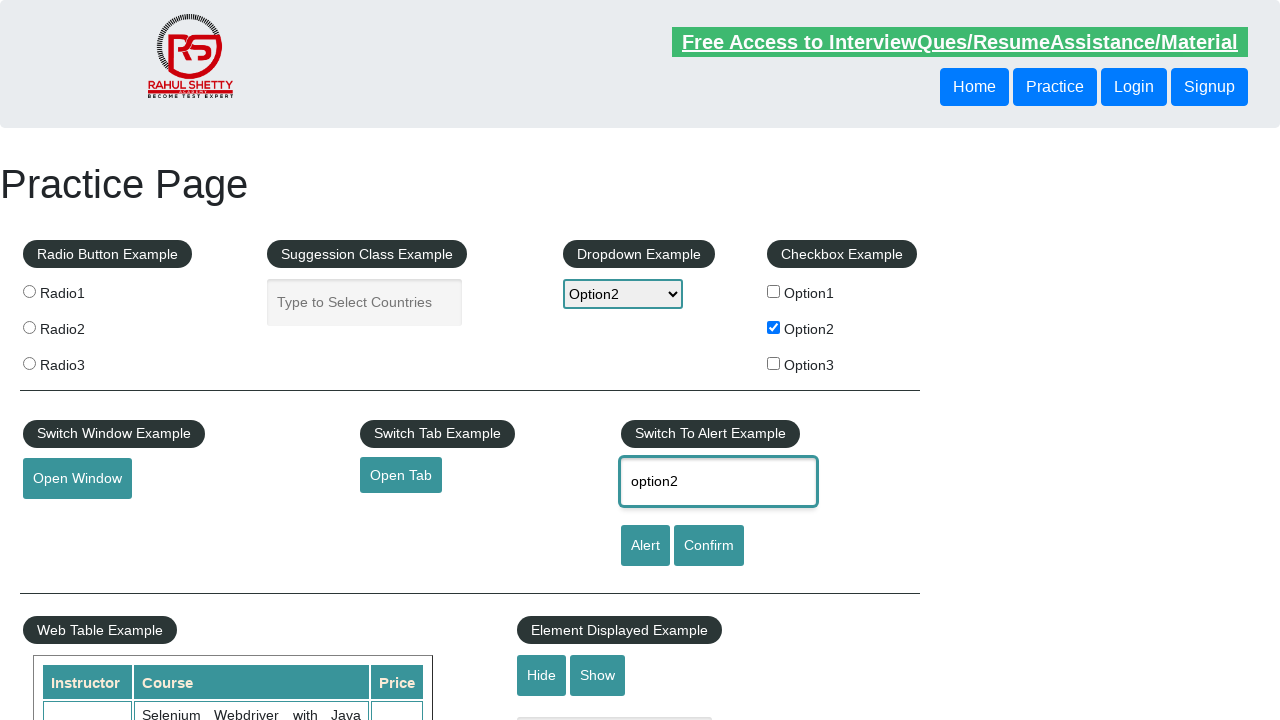

Clicked alert button to trigger alert at (645, 546) on #alertbtn
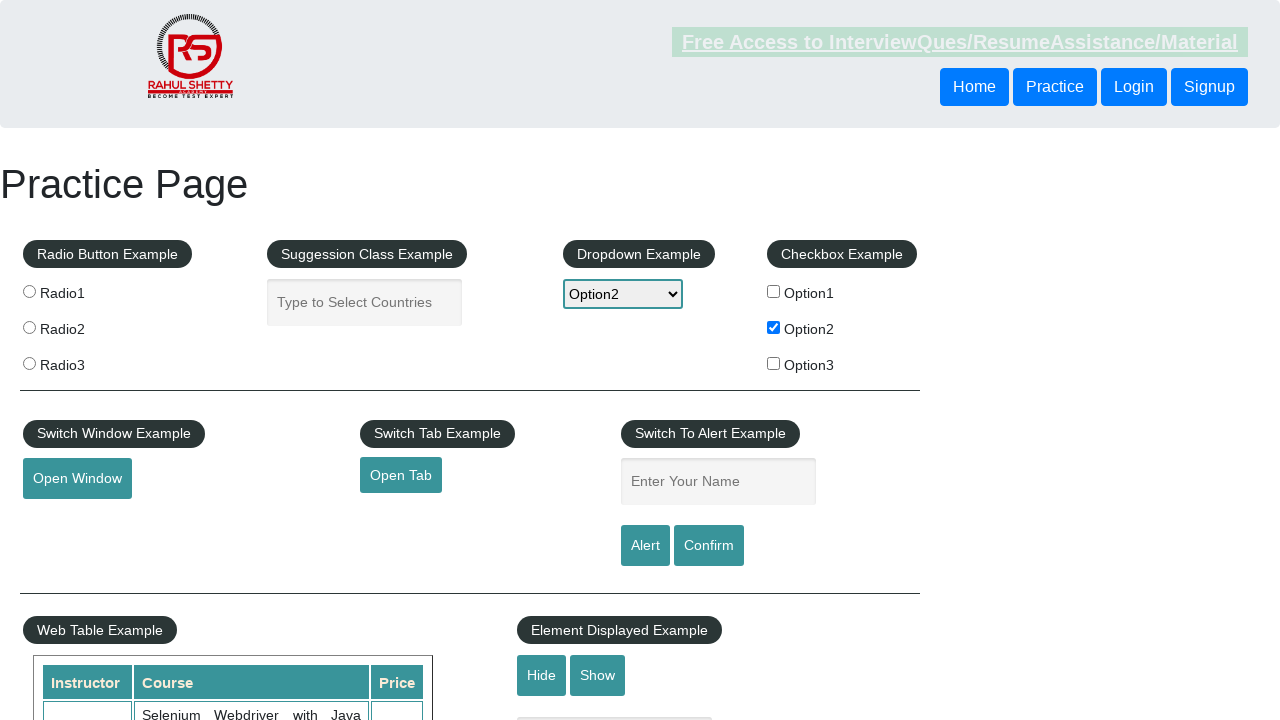

Alert dialog accepted
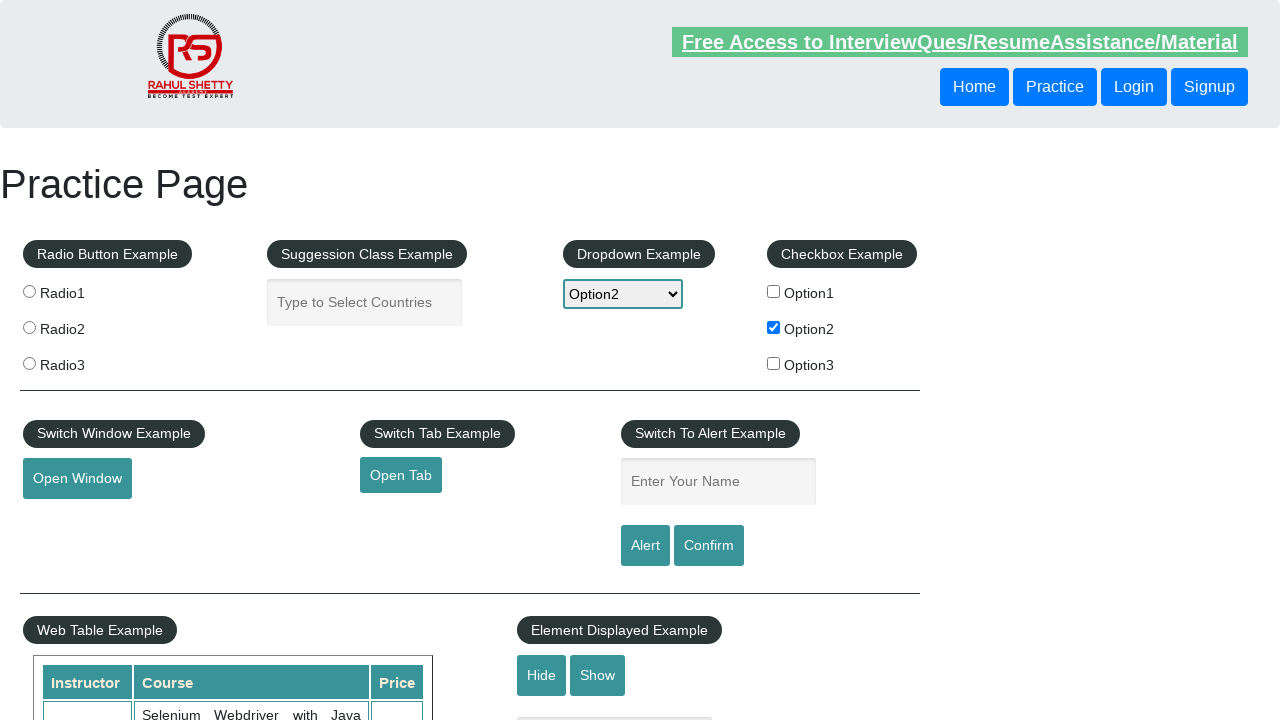

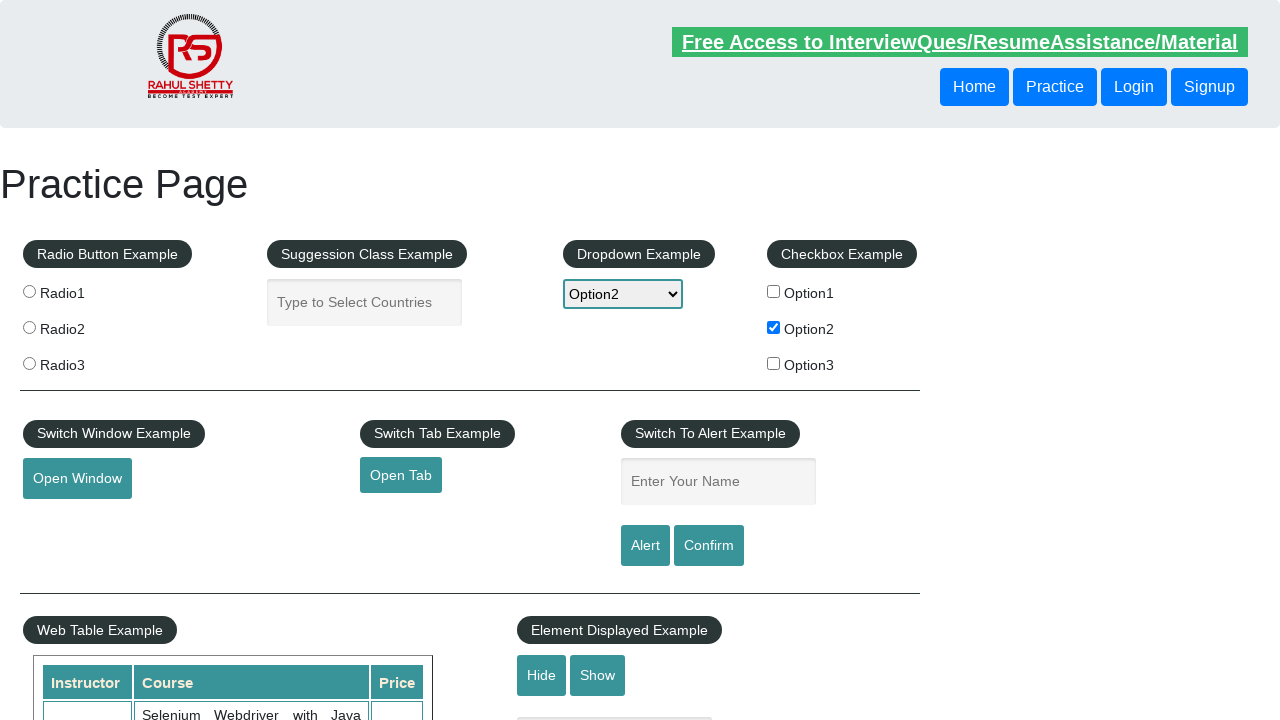